Navigates to a test automation practice website and waits for a specific button element to be present on the page, verifying page load.

Starting URL: http://testautomationpractice.blogspot.com/

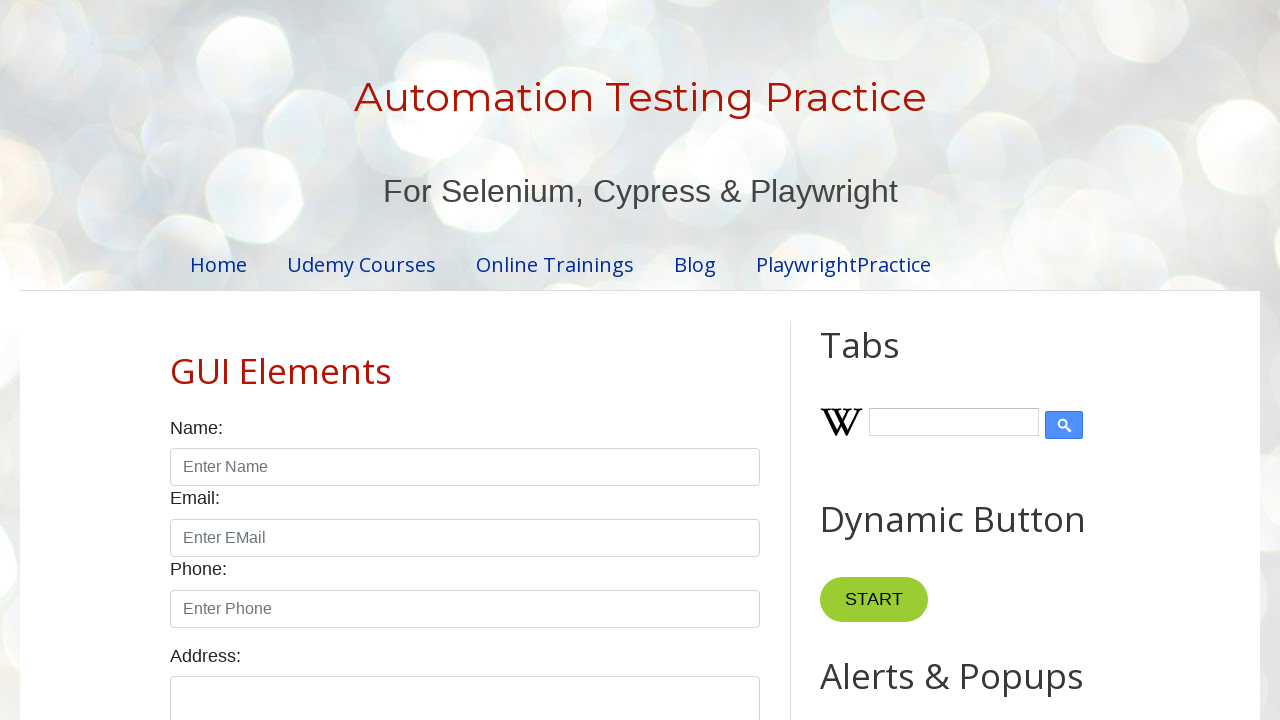

Navigated to test automation practice website
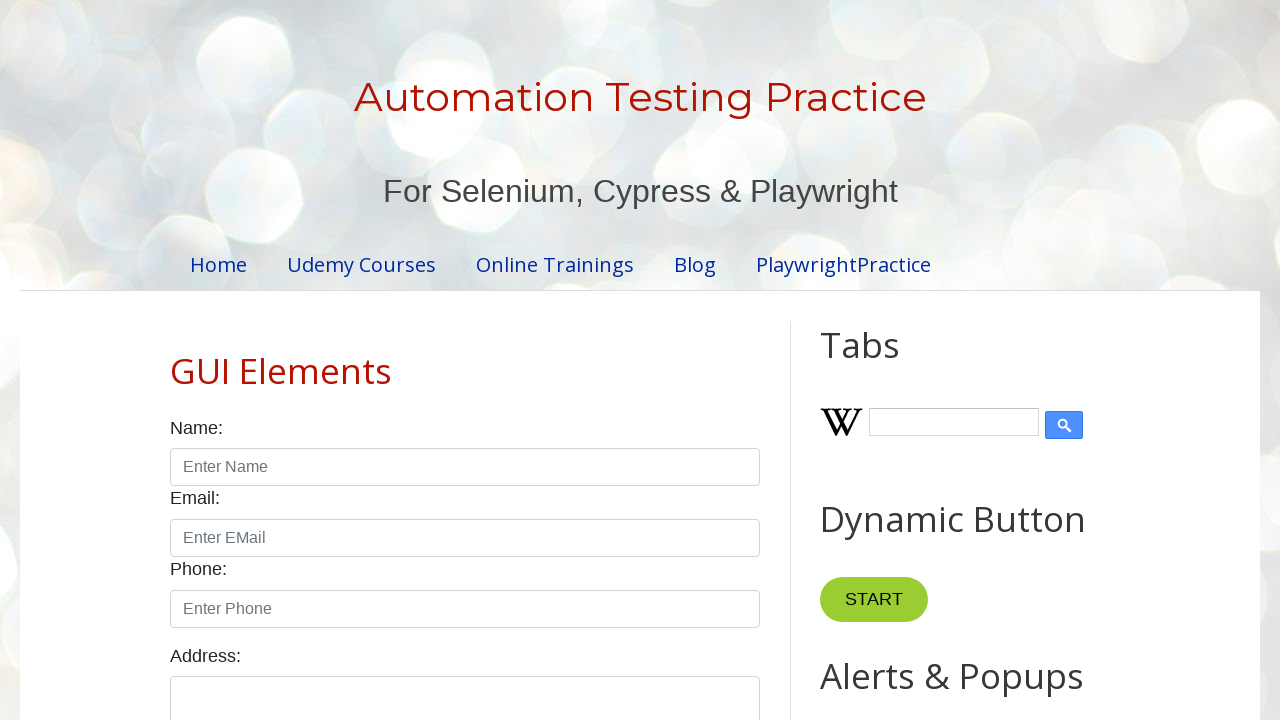

Button element loaded on page, verifying page load complete
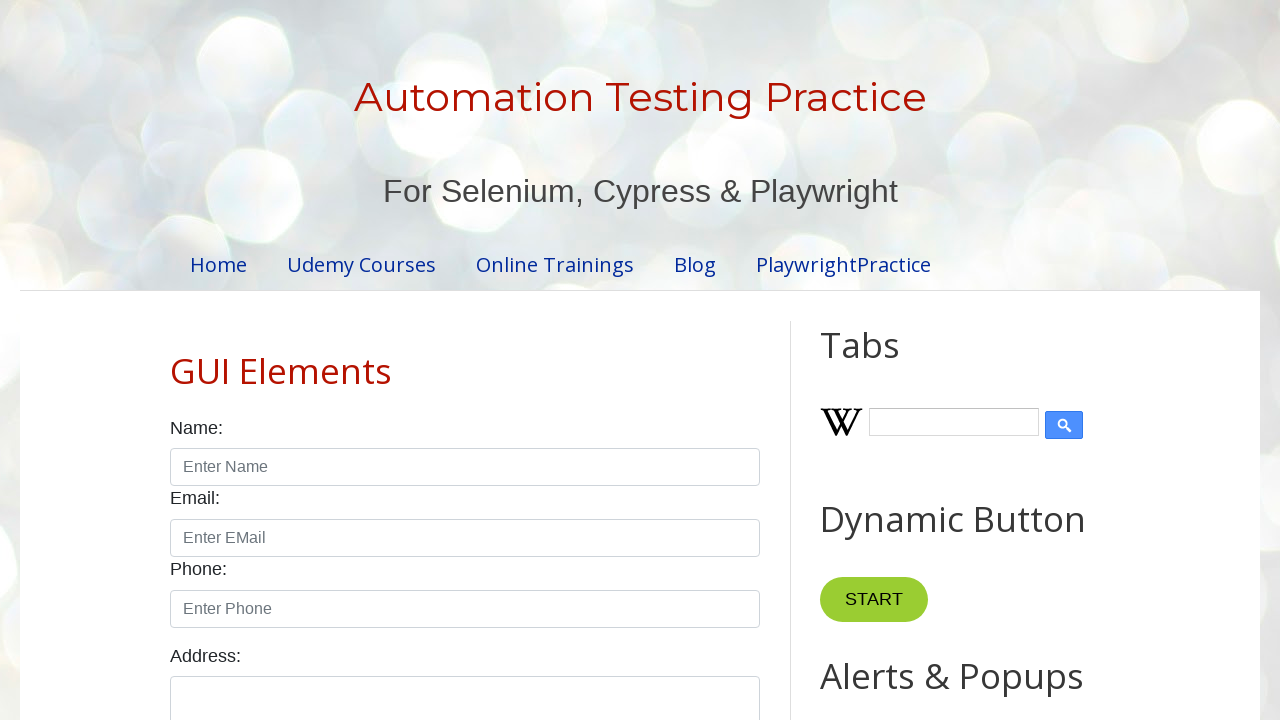

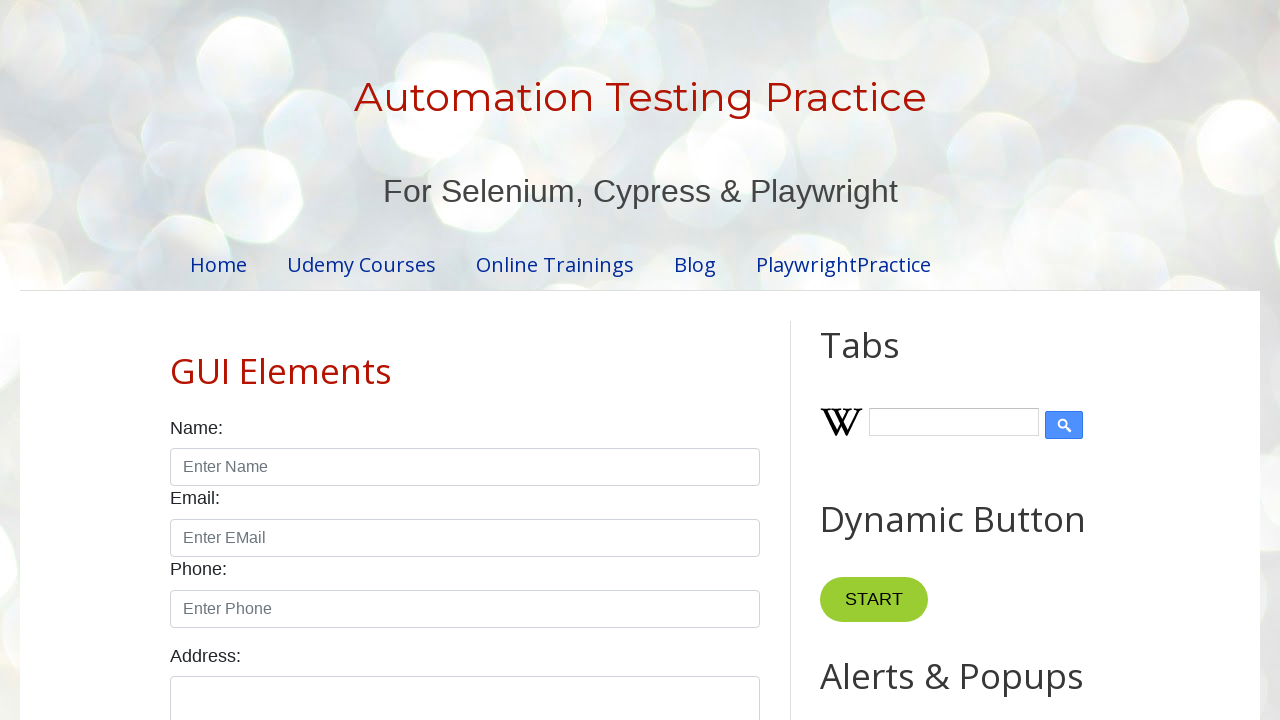